Tests JavaScript alert handling by clicking a button that triggers an alert and then accepting the alert dialog

Starting URL: https://demo.automationtesting.in/Alerts.html

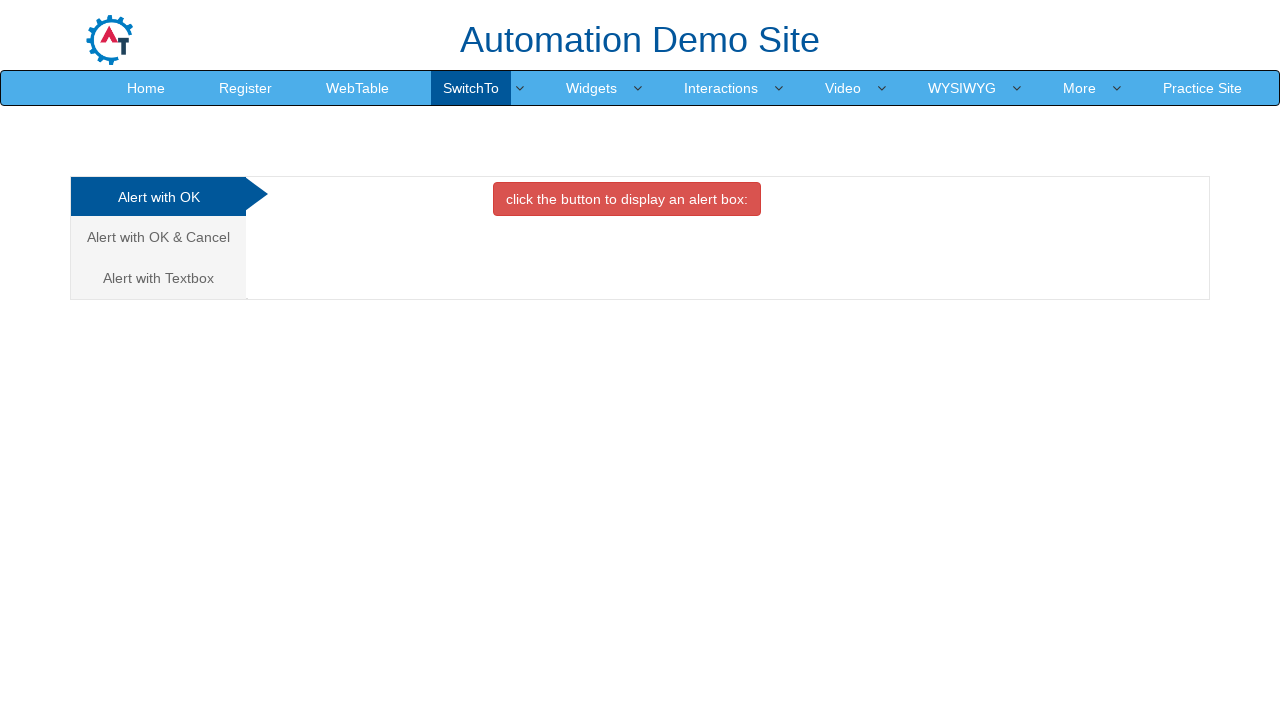

Set up dialog handler to accept alerts
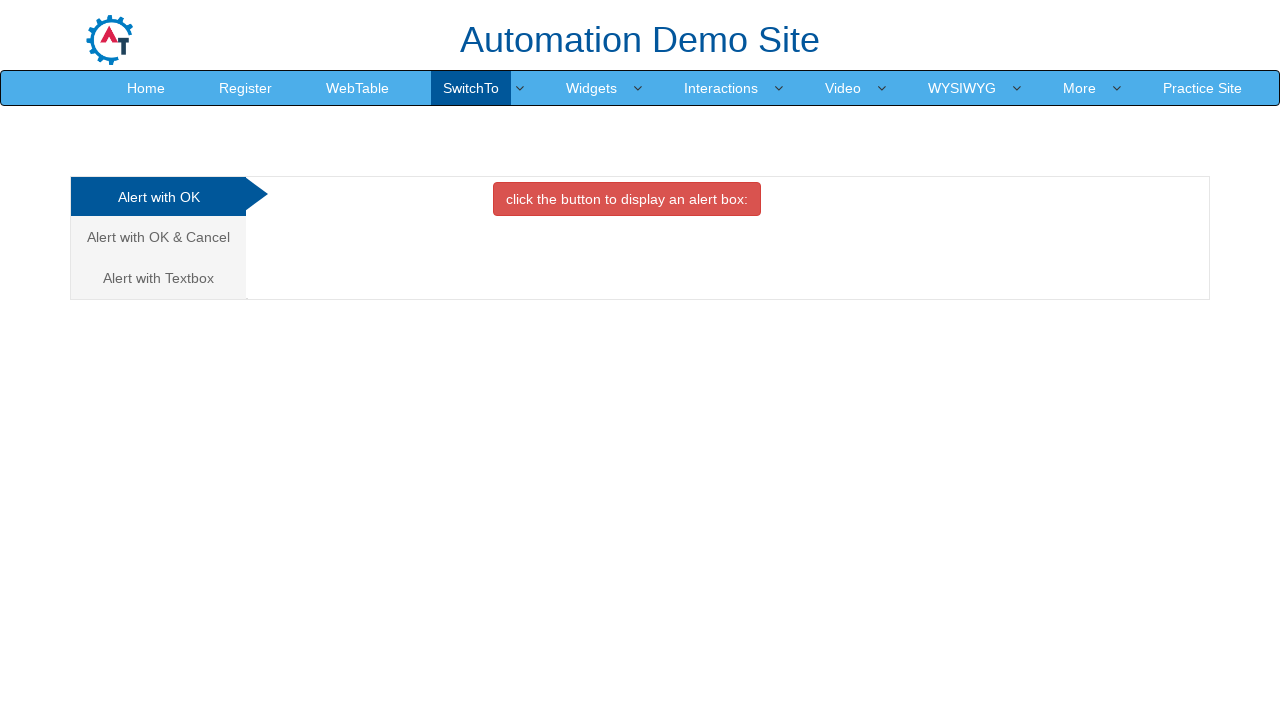

Clicked button to trigger JavaScript alert at (627, 199) on button[onclick='alertbox()']
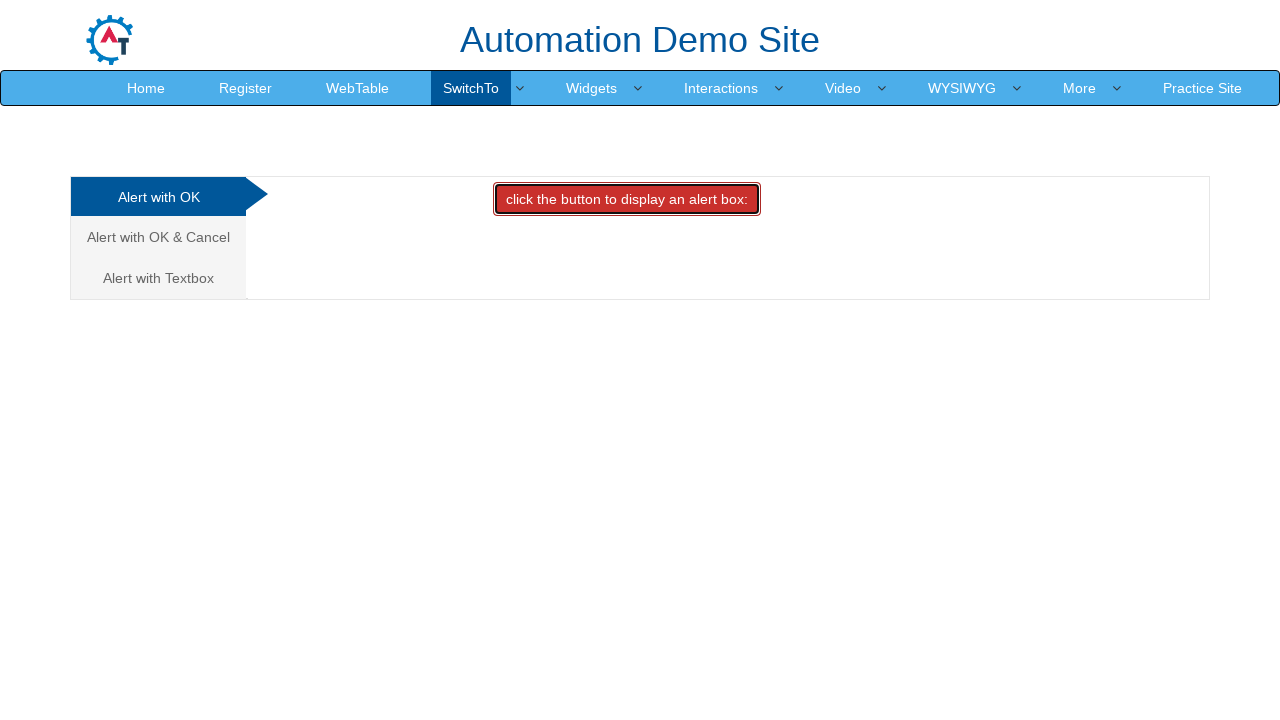

Waited for alert handling to complete
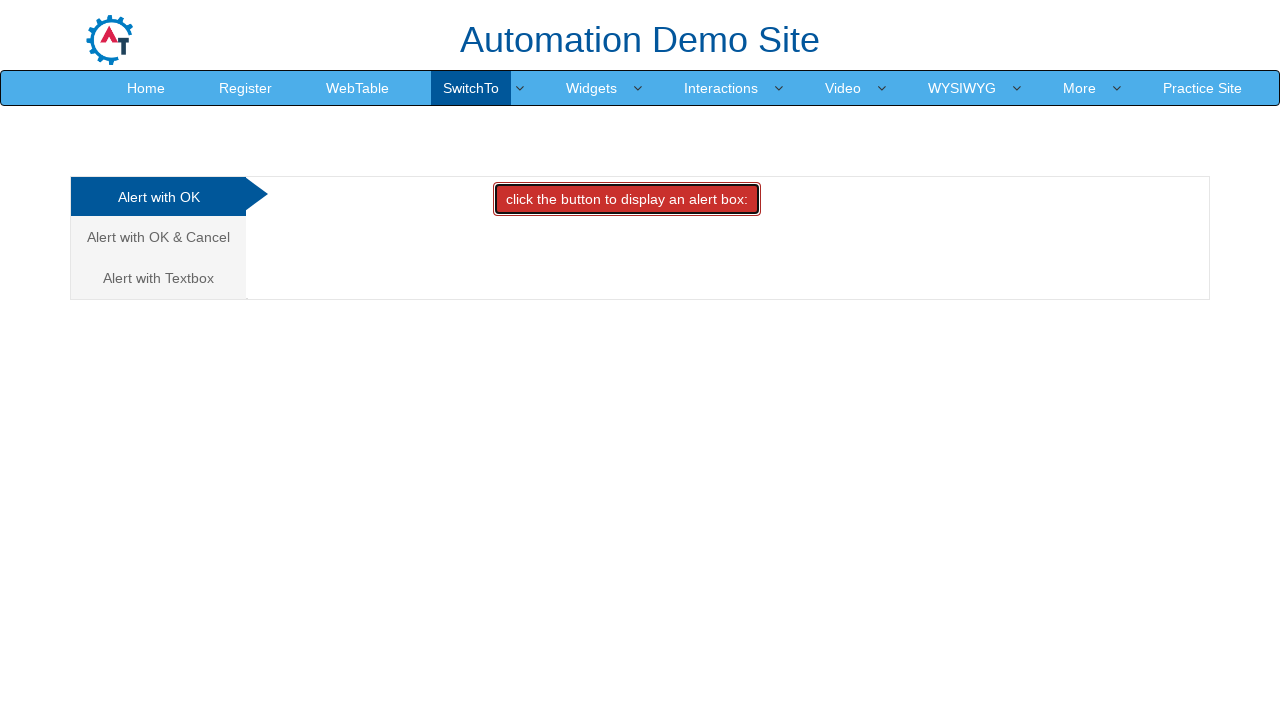

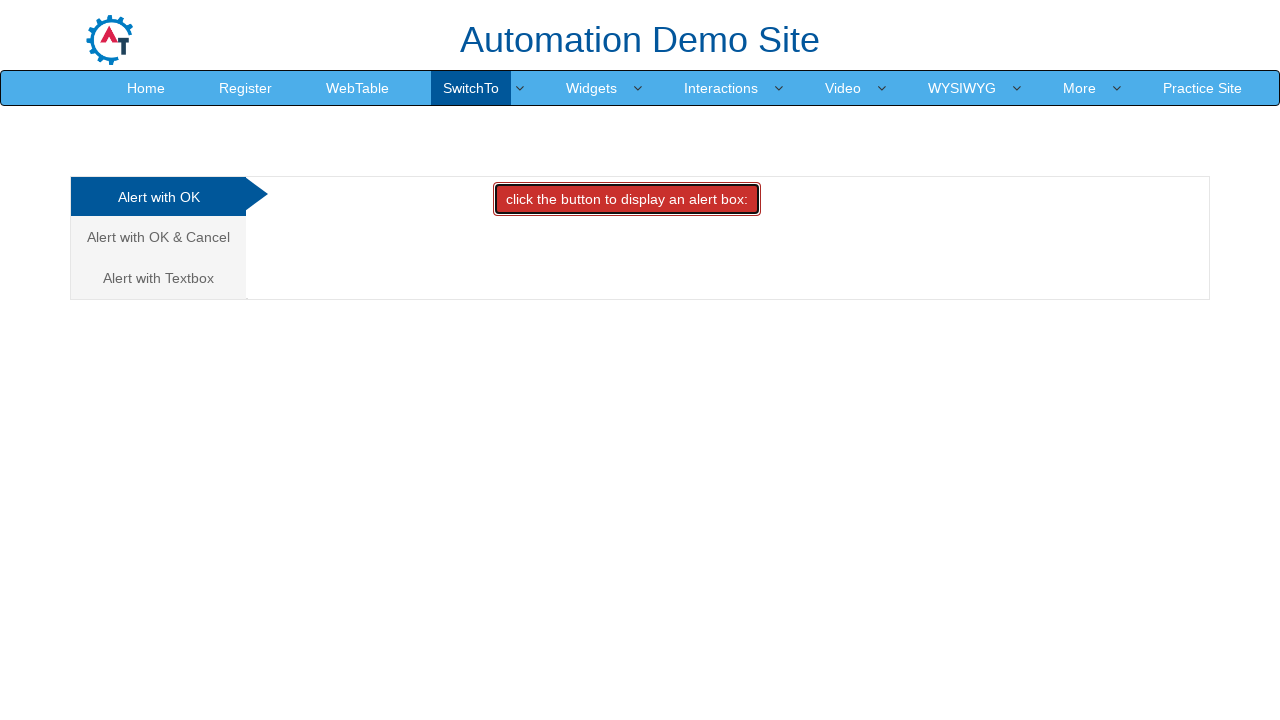